Tests that the Playwright homepage has the correct title containing "Playwright", verifies the "Get started" link has the correct href attribute, clicks it, and confirms navigation to the intro page.

Starting URL: https://playwright.dev/

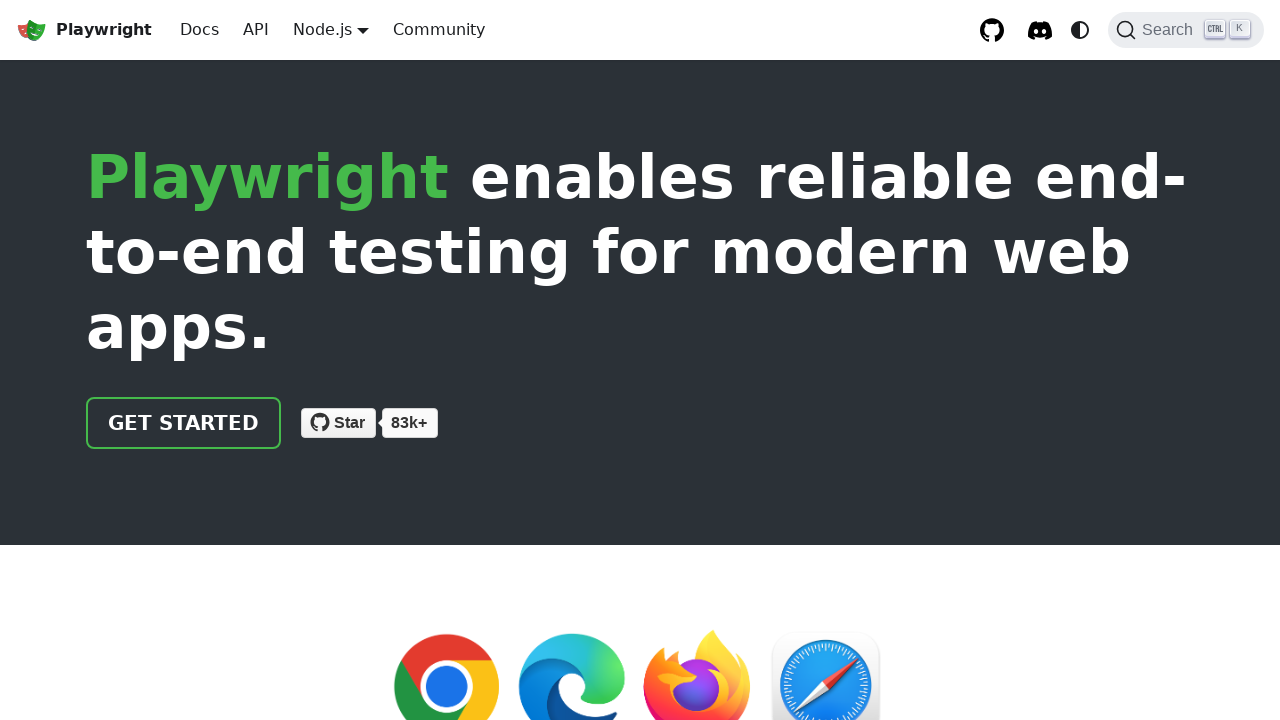

Verified homepage title contains 'Playwright'
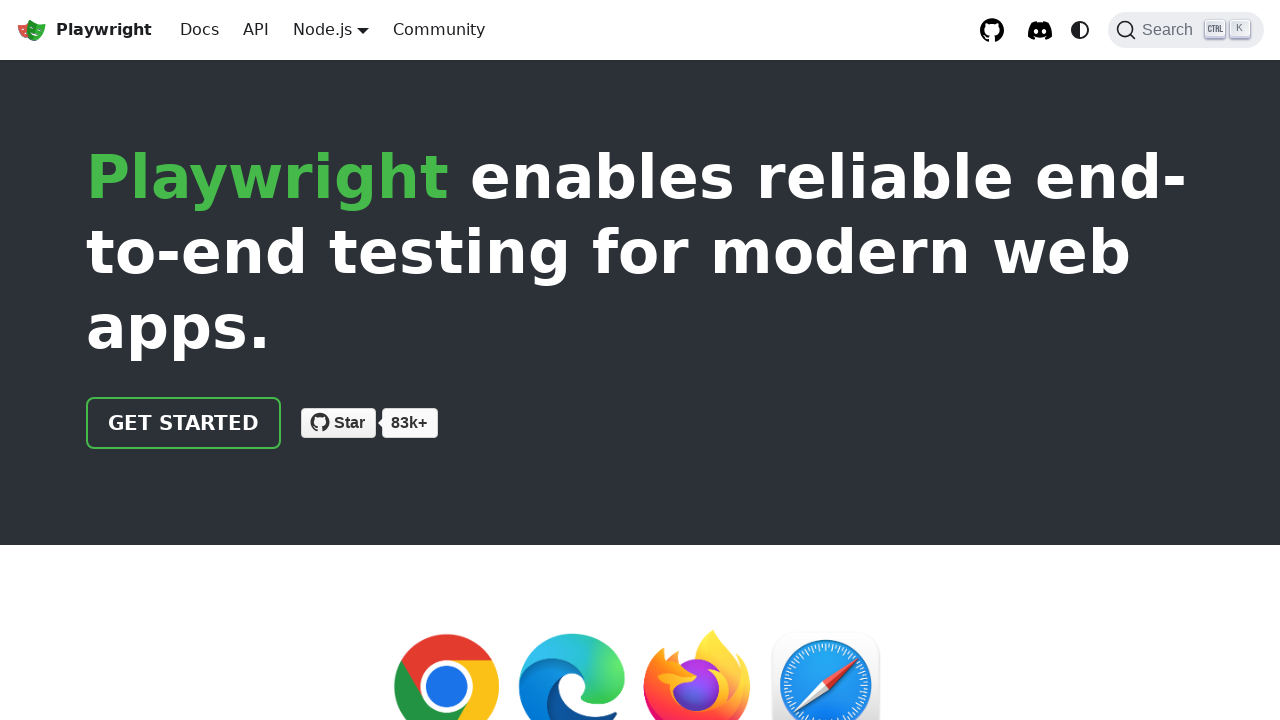

Located 'Get started' link
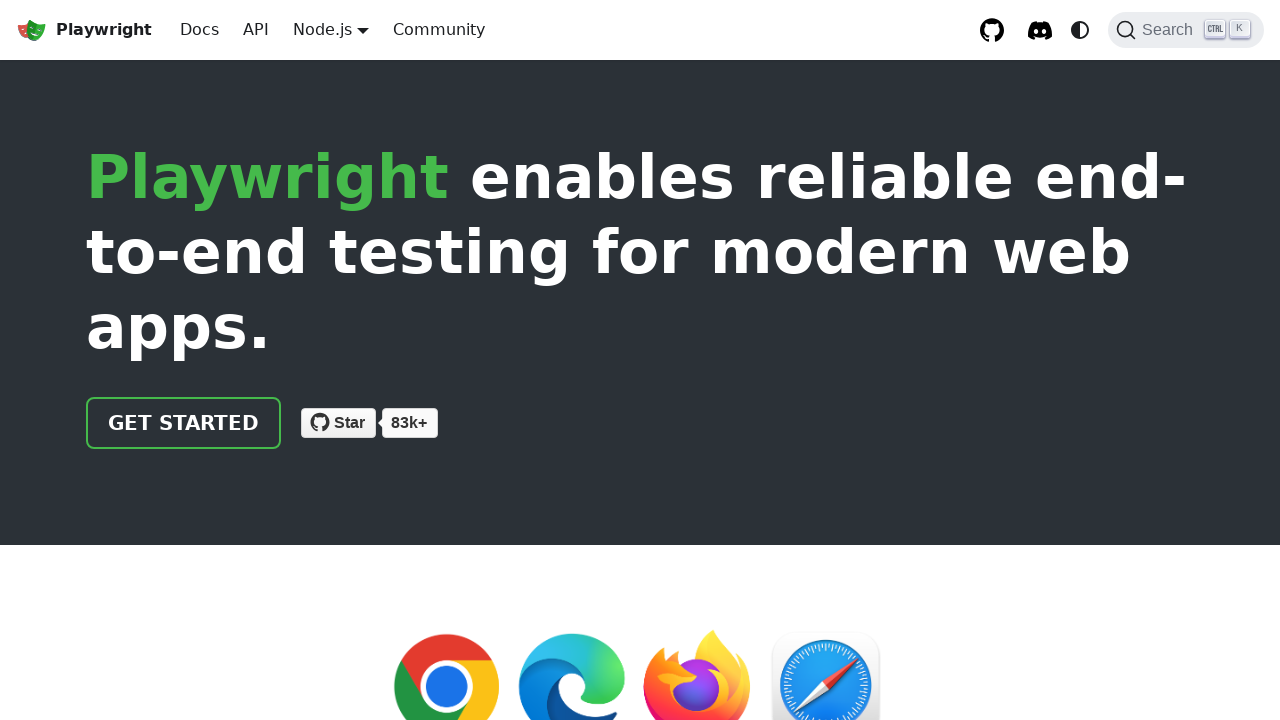

Verified 'Get started' link has correct href attribute '/docs/intro'
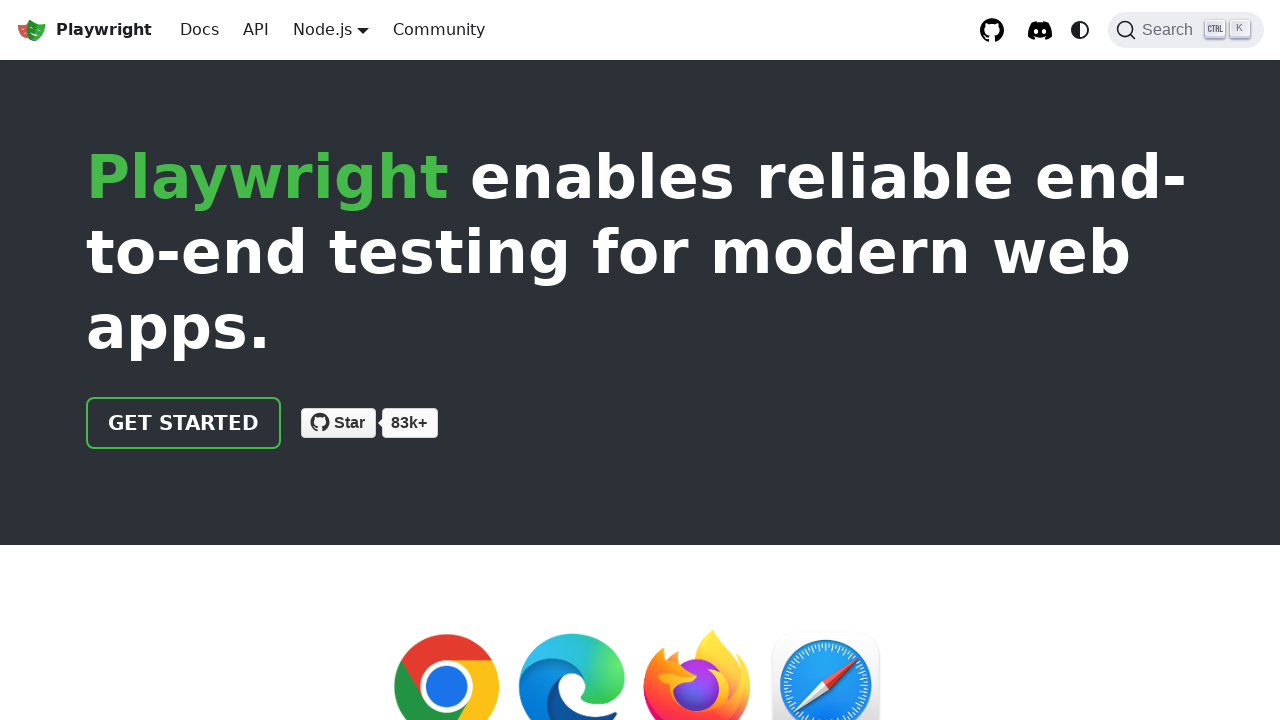

Clicked 'Get started' link at (184, 423) on internal:role=link[name="Get started"i]
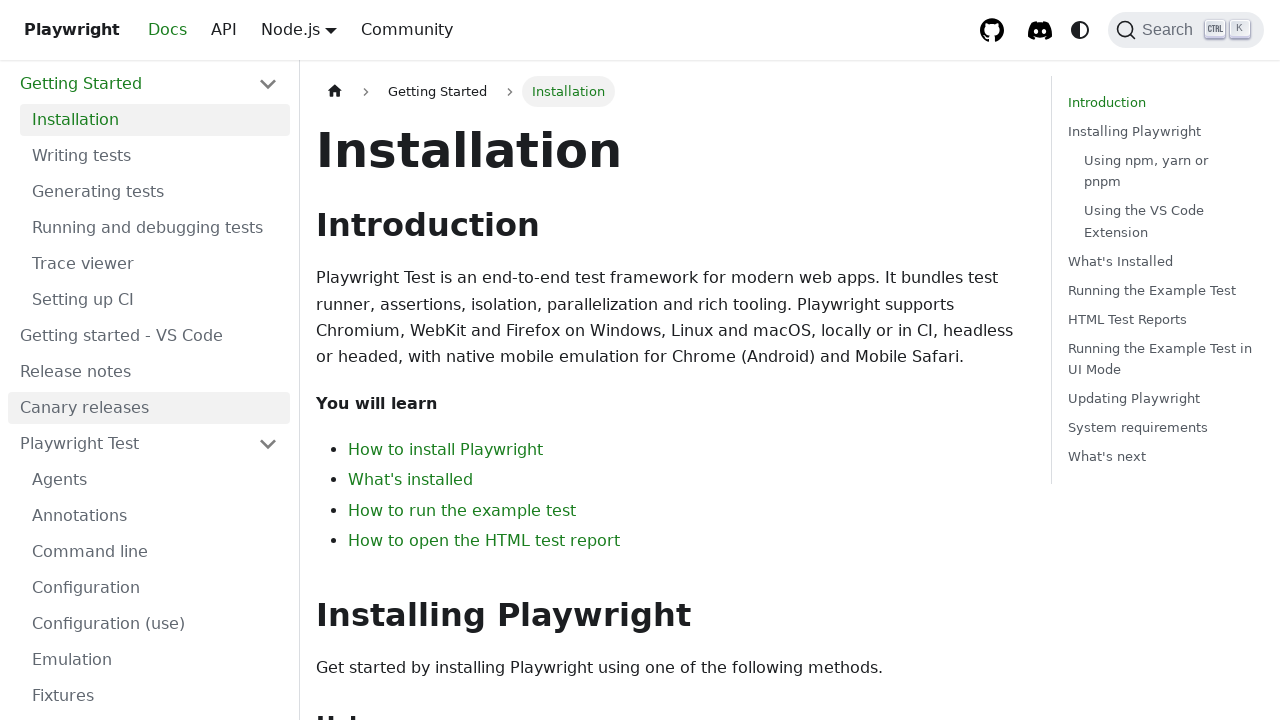

Verified navigation to intro page with URL containing 'intro'
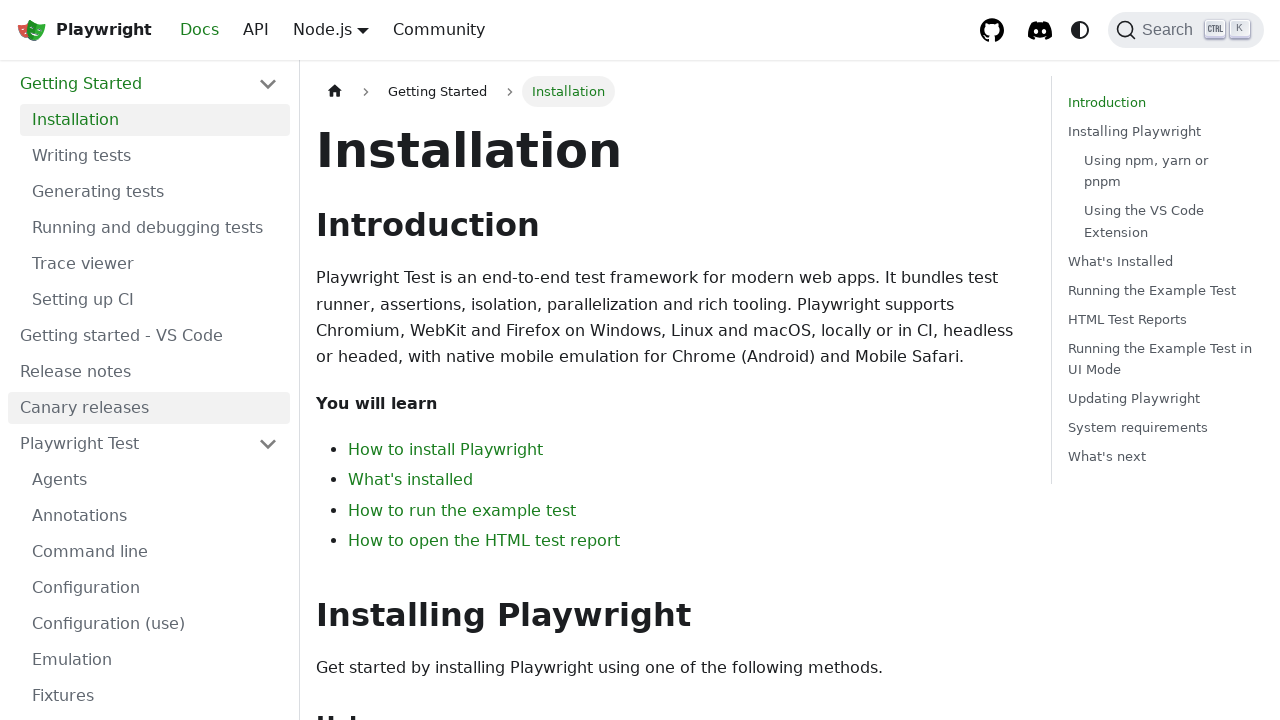

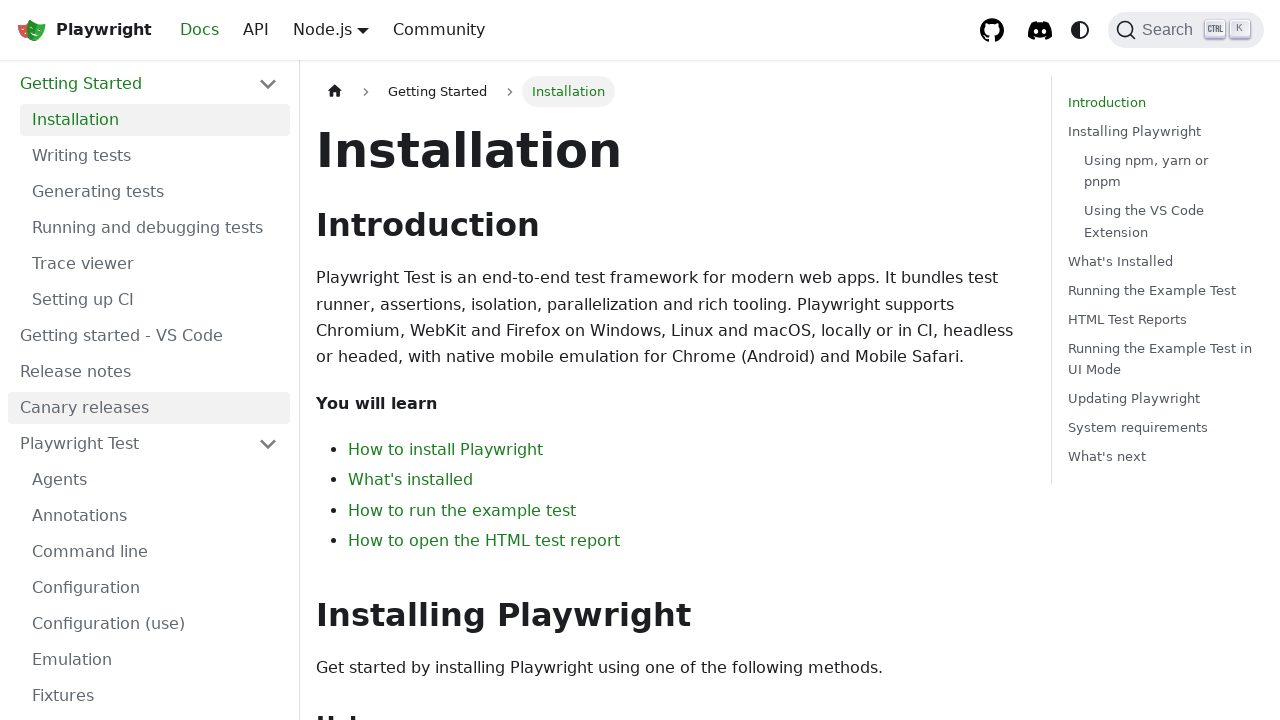